Verifies that clicking the More Info button for Standard Suite navigates to the room details page (via button element)

Starting URL: https://ancabota09.wixsite.com/intern/rooms

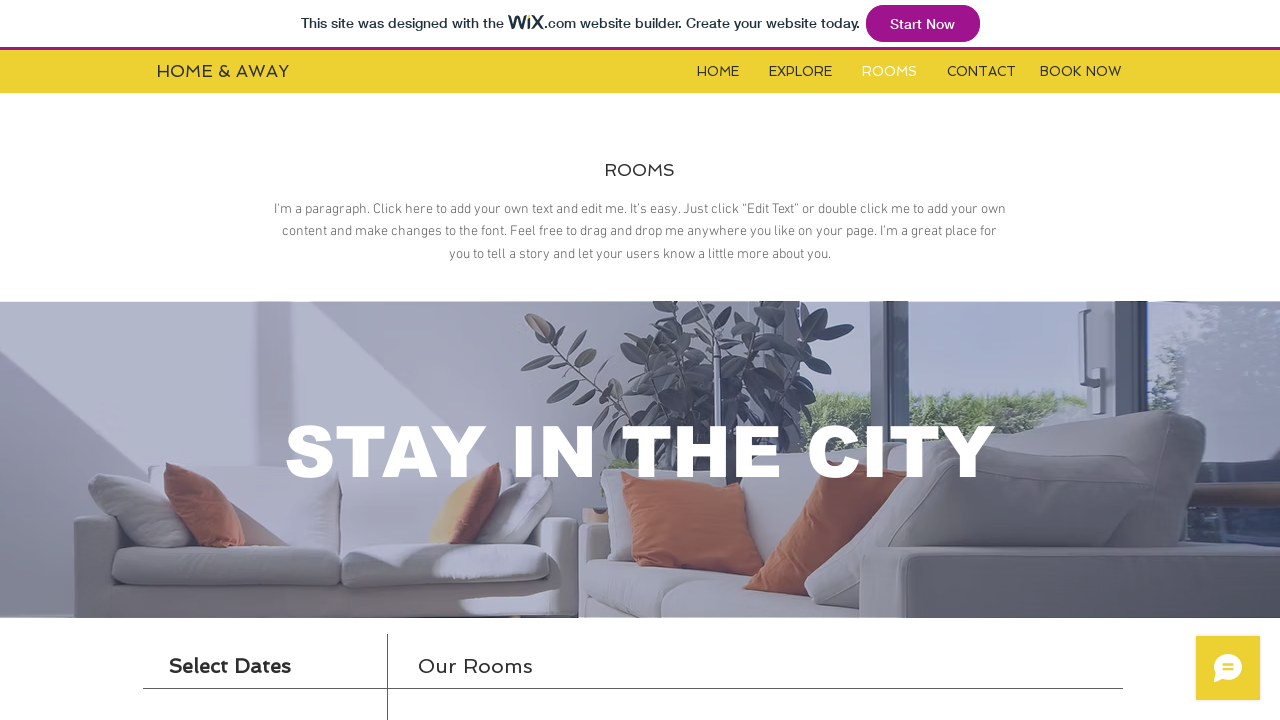

Located and waited for iframe element to become visible
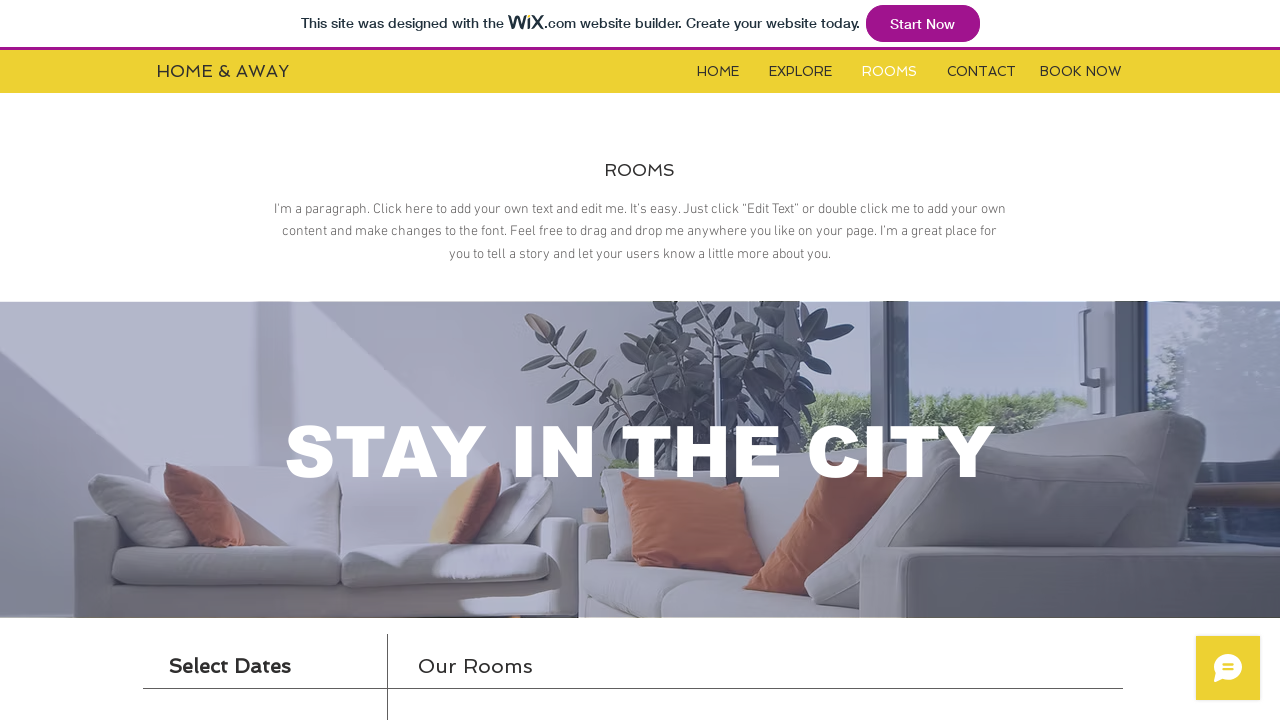

Switched to iframe content frame
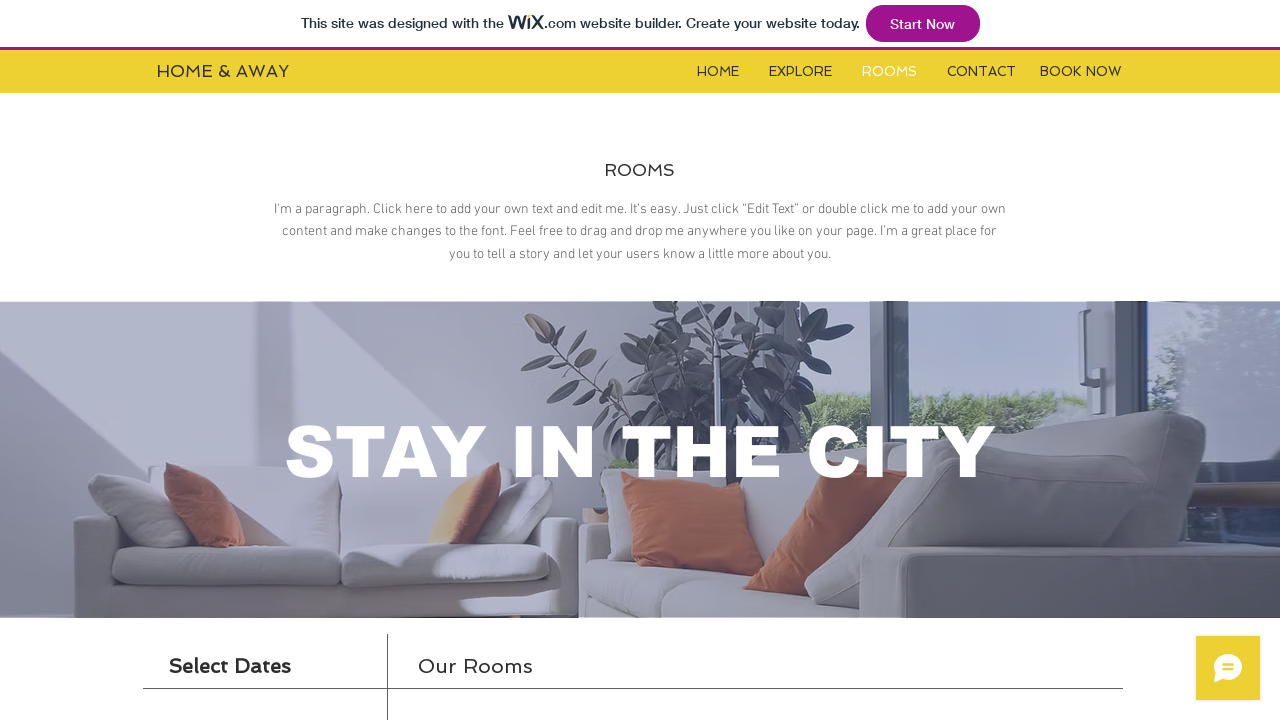

Located Standard Suite More Info button and waited for it to become visible
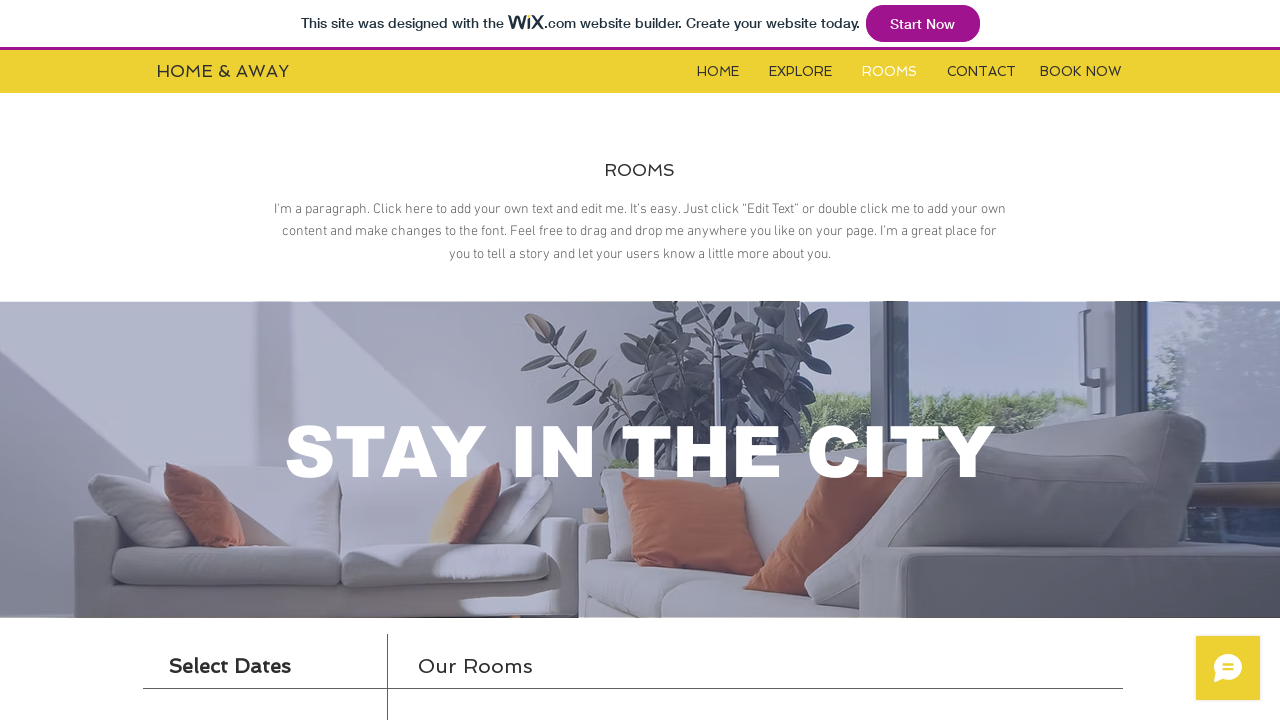

Clicked More Info button for Standard Suite
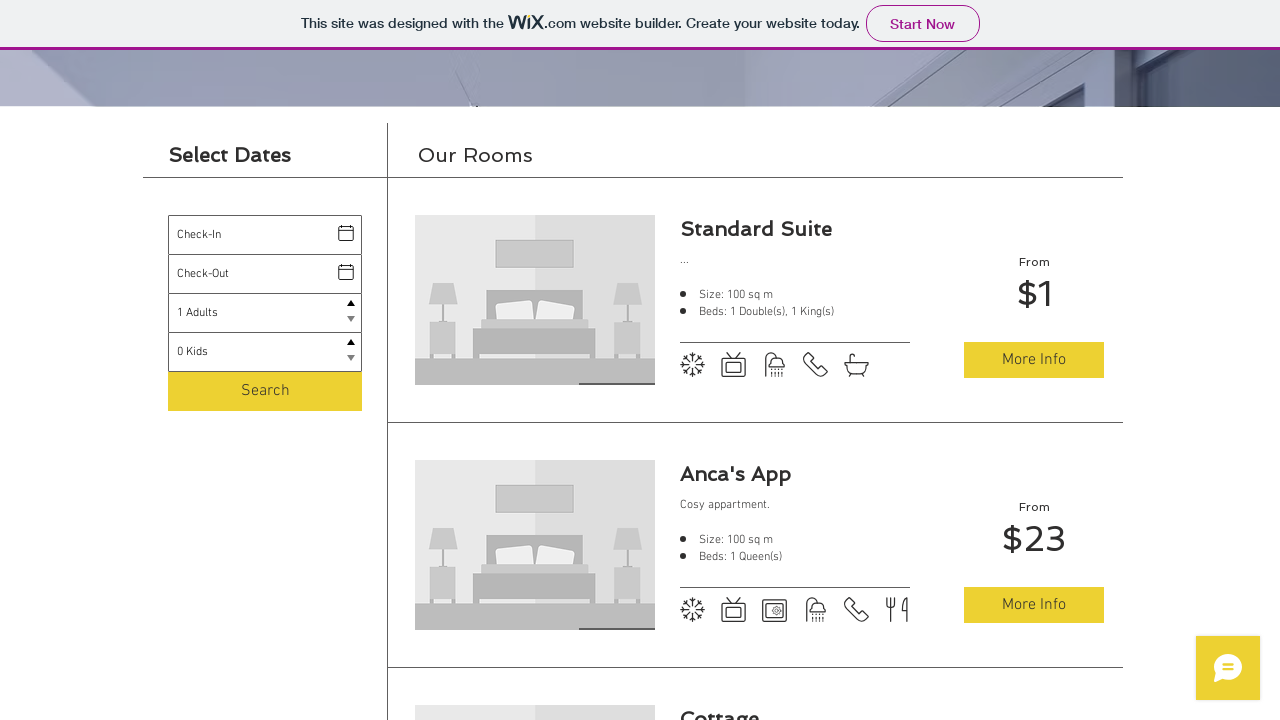

Successfully navigated to Standard Suite room details page
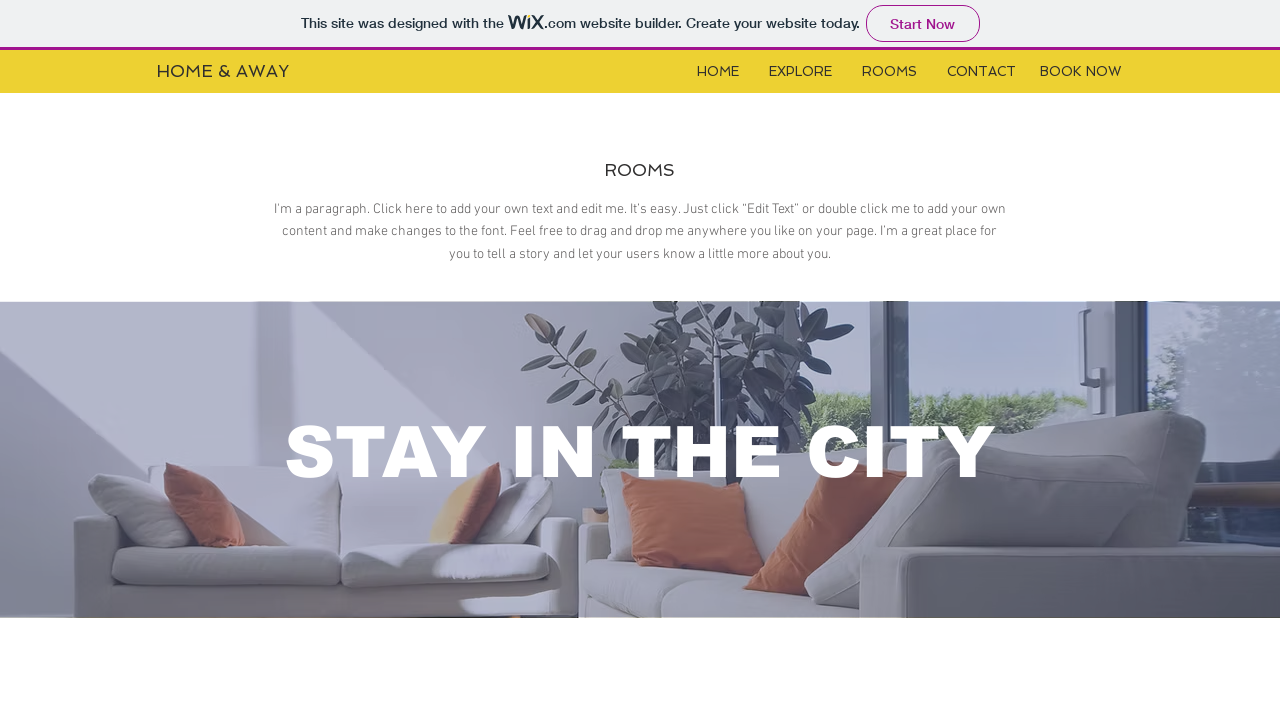

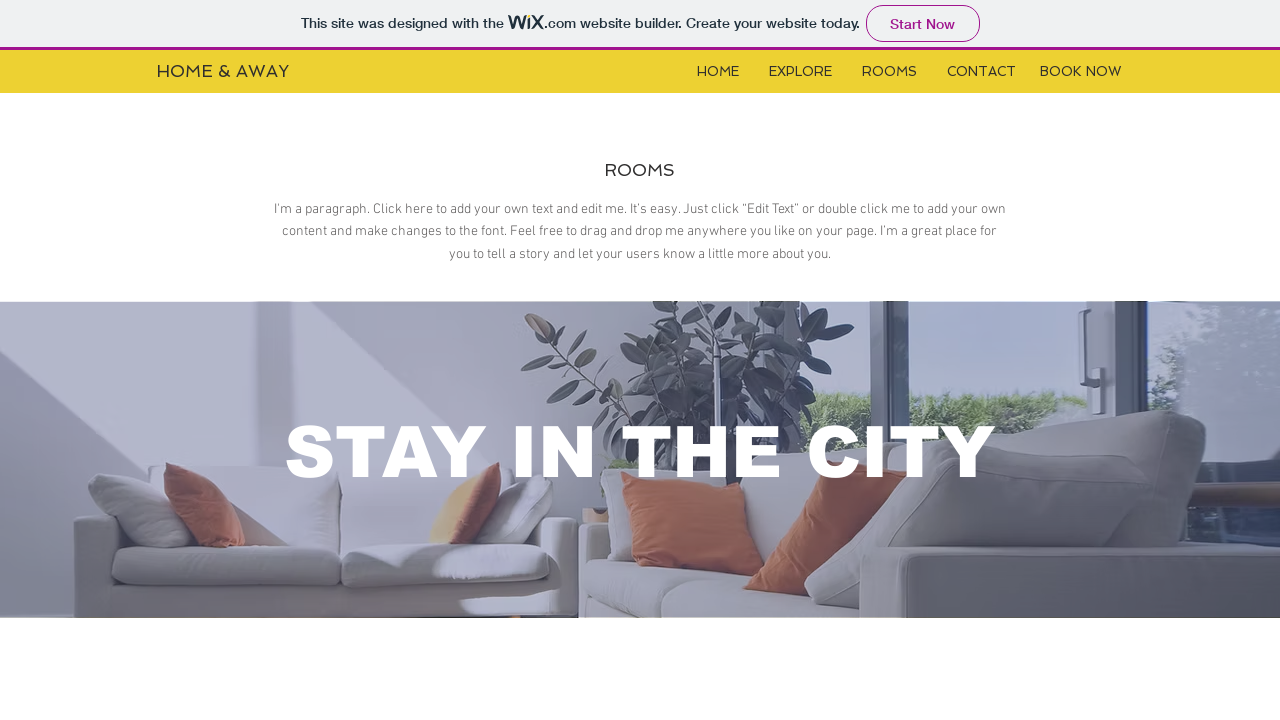